Completes a math challenge form by reading a value from an element's attribute, calculating the answer using a logarithmic formula, filling in the result, checking required checkboxes, and submitting the form.

Starting URL: http://suninjuly.github.io/get_attribute.html

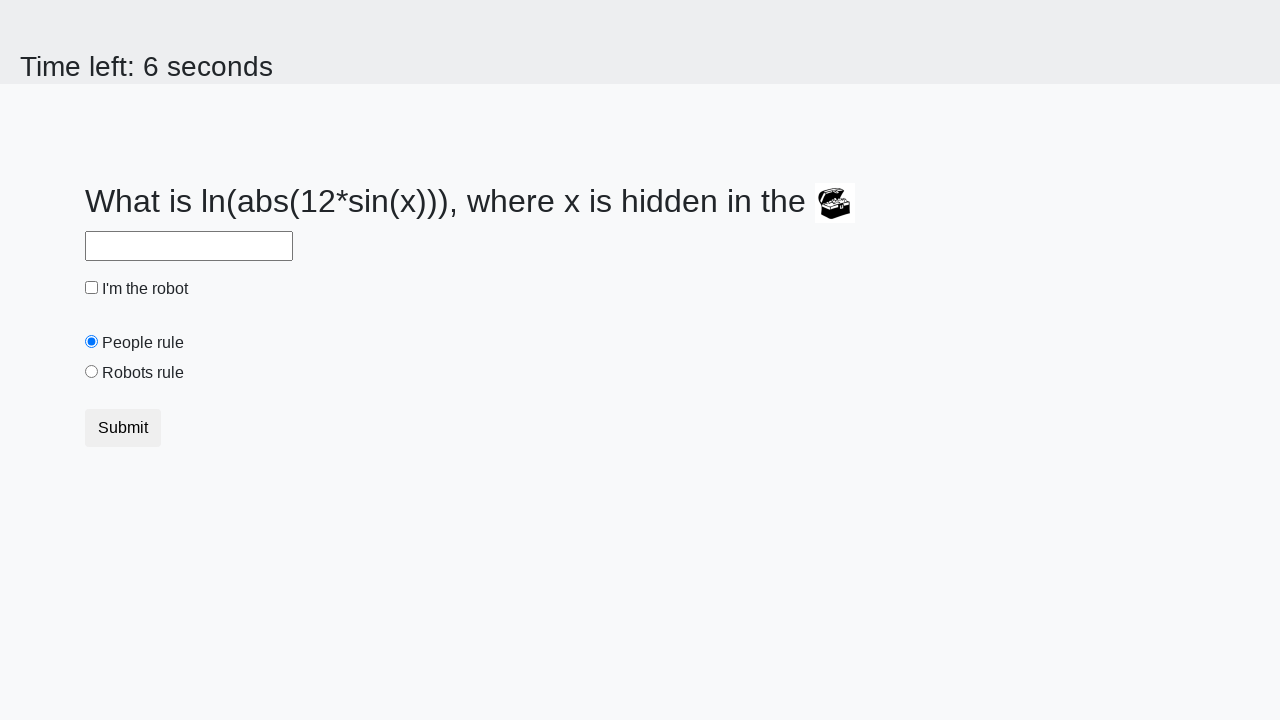

Located treasure element
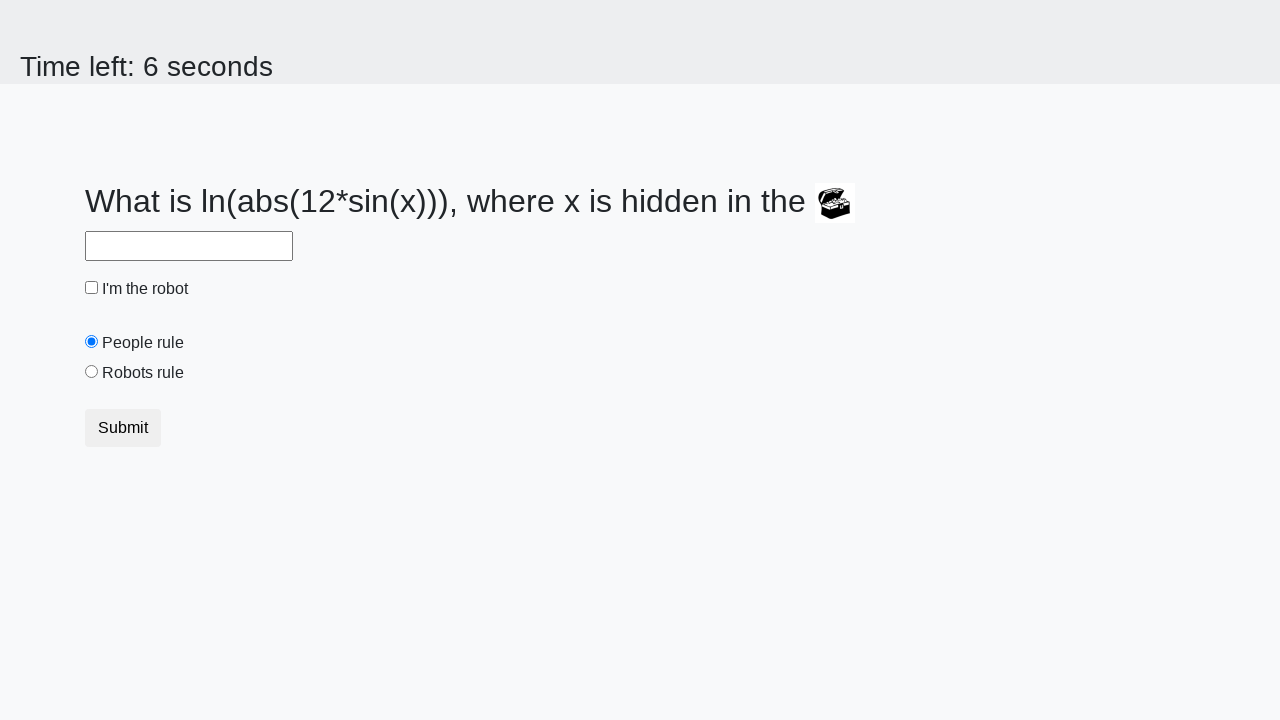

Retrieved 'valuex' attribute from treasure element
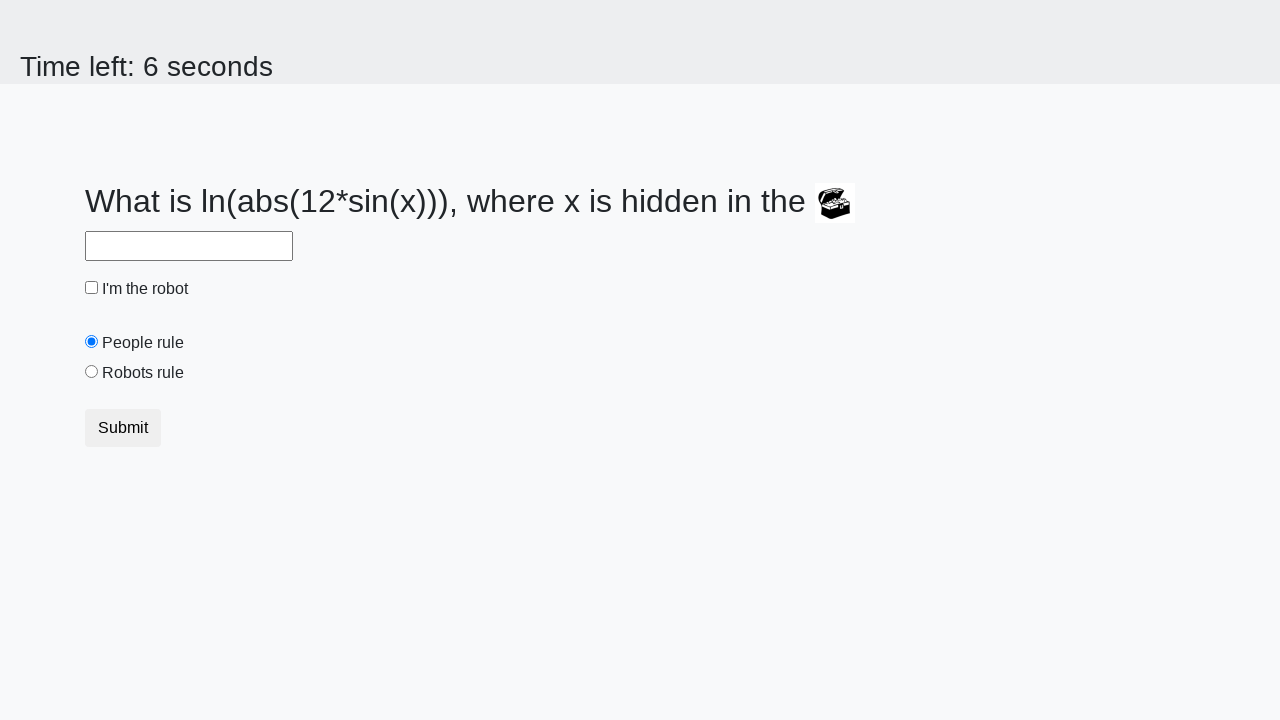

Calculated logarithmic answer: 2.4841167691389927
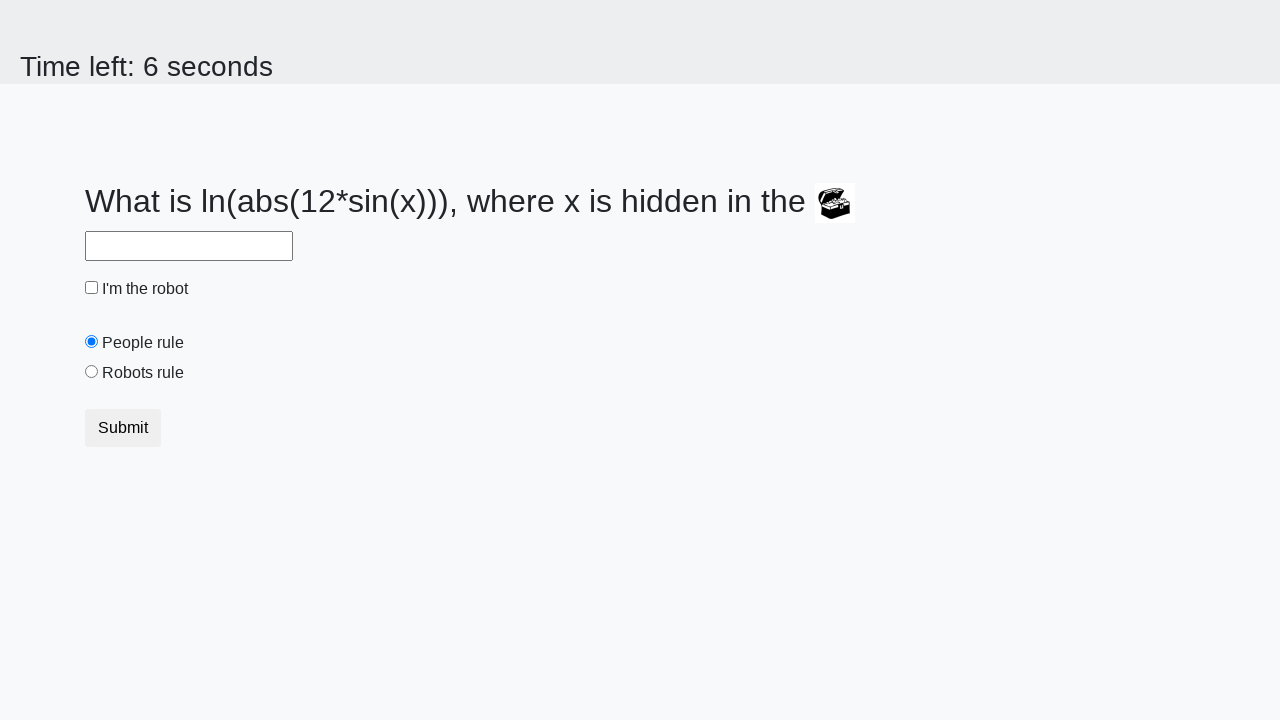

Filled answer field with calculated result on #answer
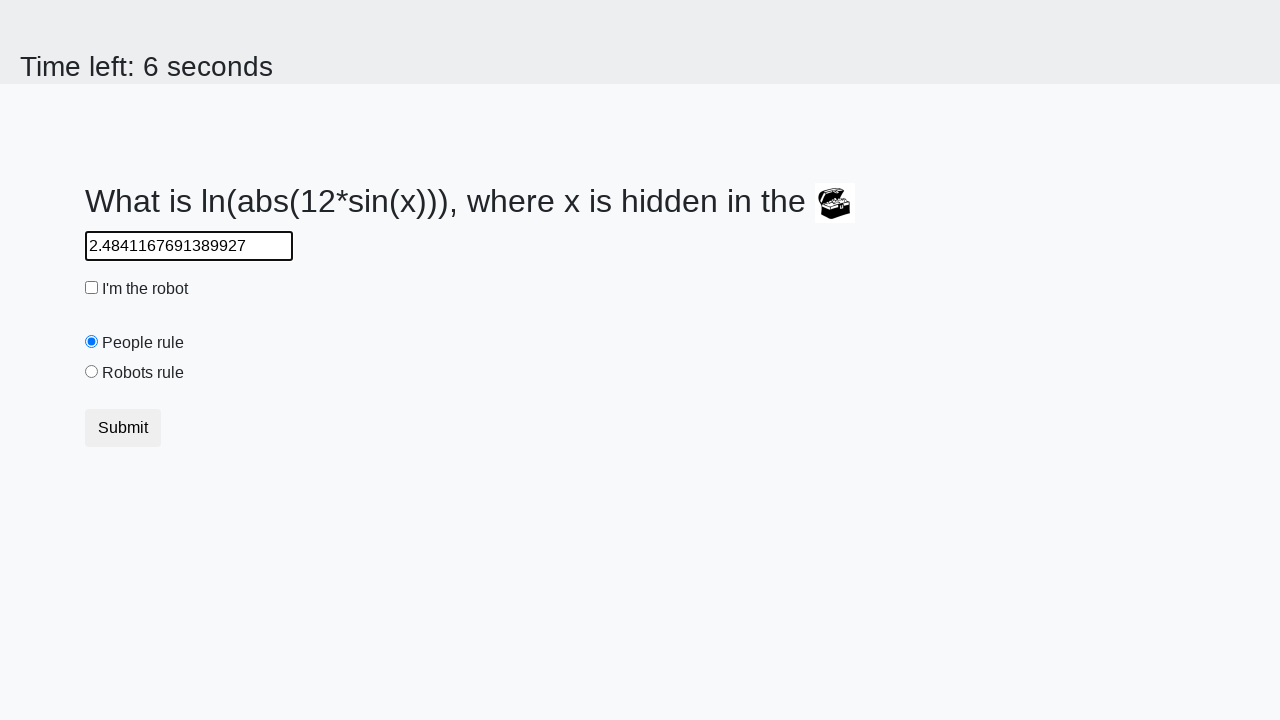

Checked robot checkbox at (92, 288) on #robotCheckbox
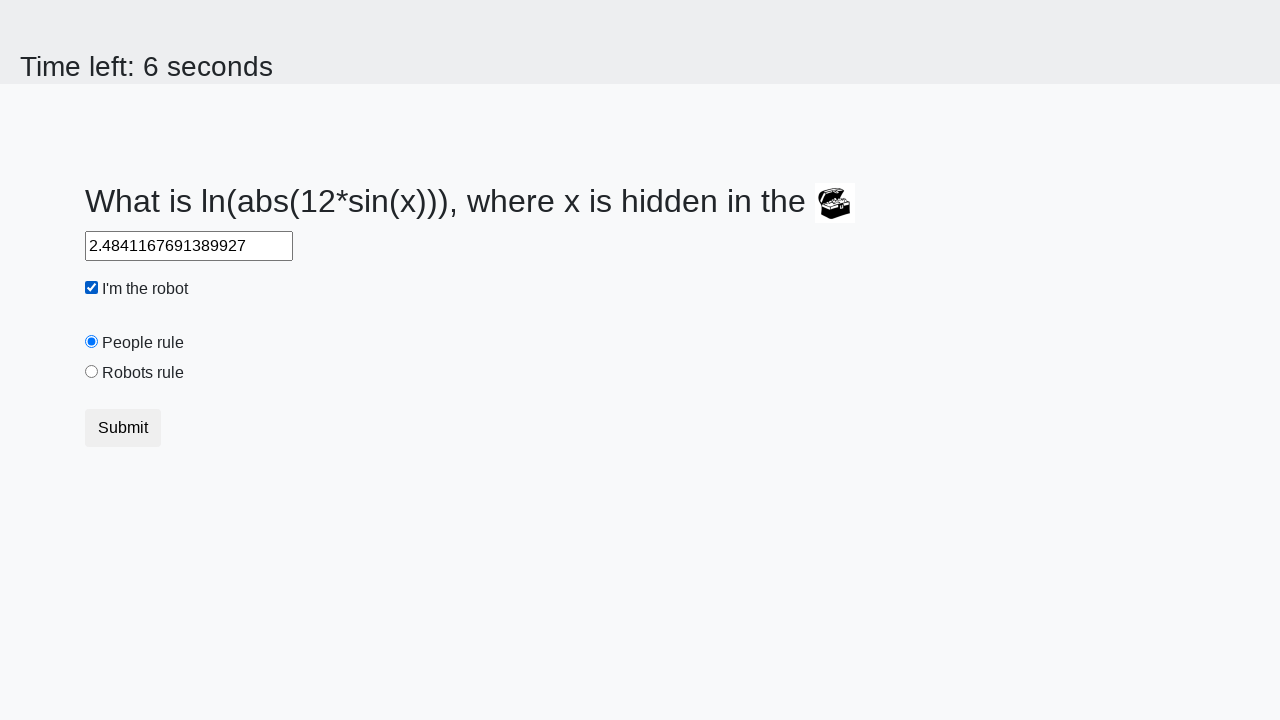

Checked robots rule checkbox at (92, 372) on #robotsRule
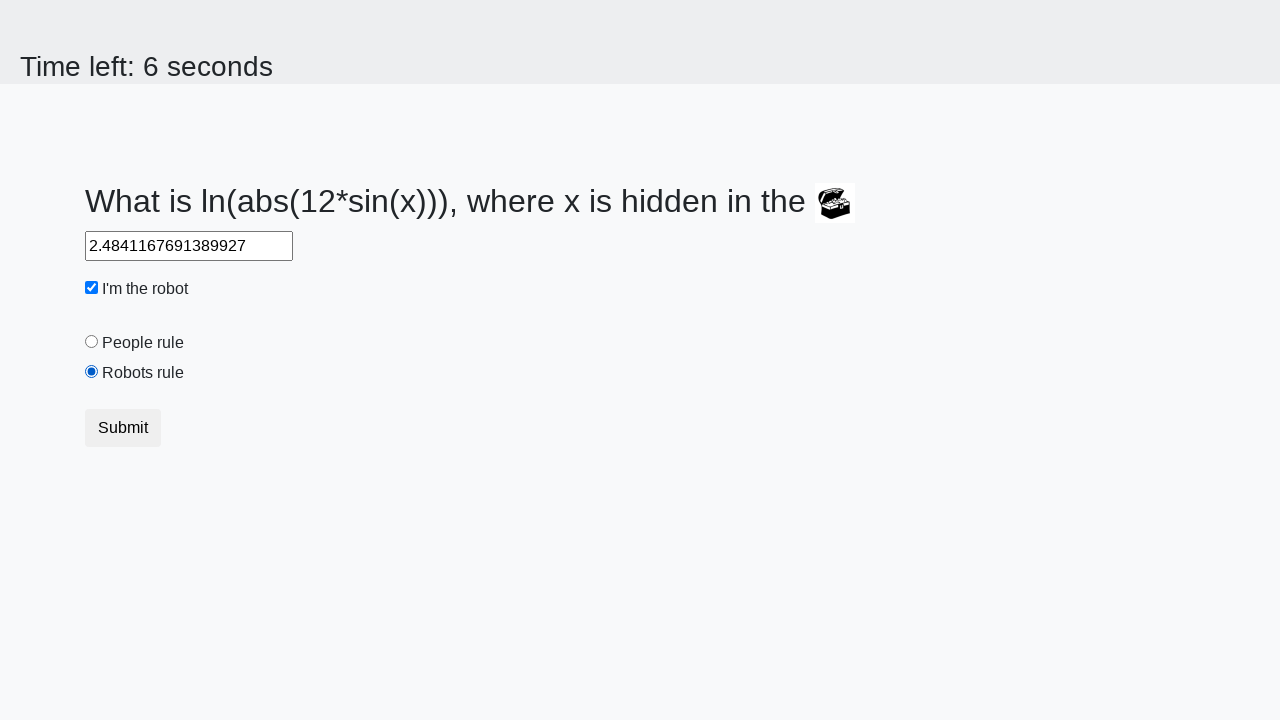

Clicked submit button to submit the form at (123, 428) on .btn.btn-default
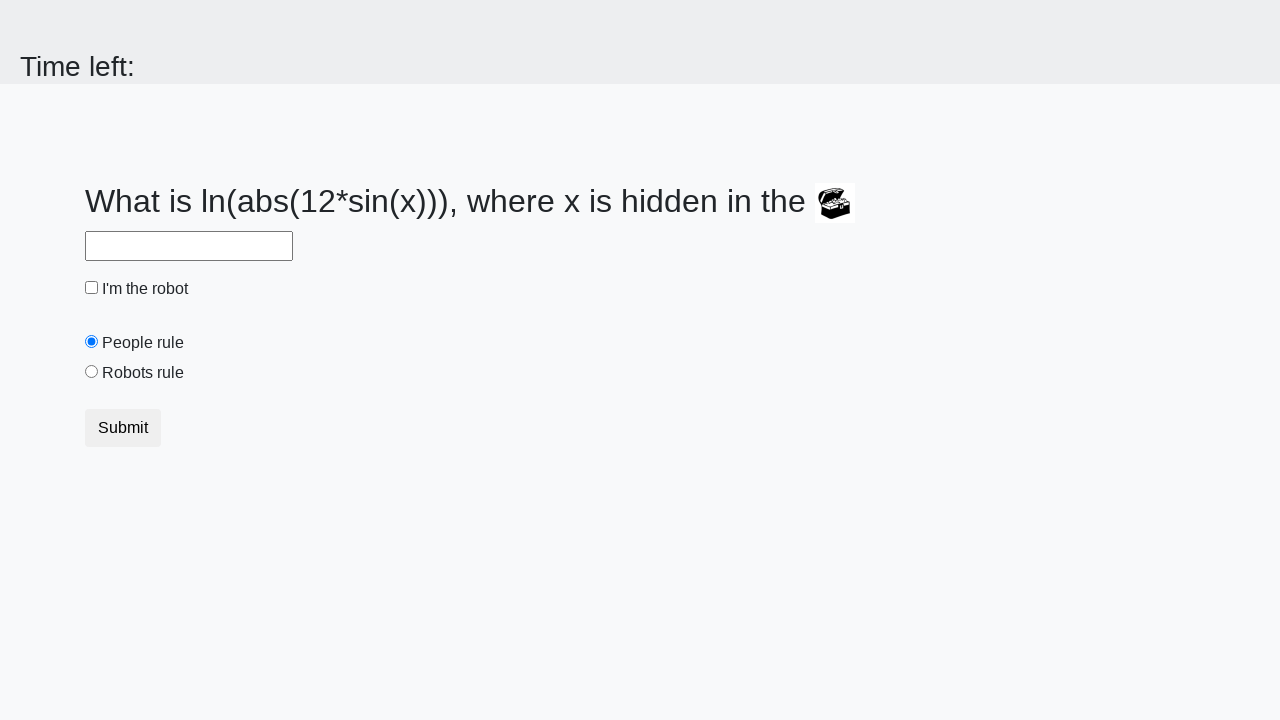

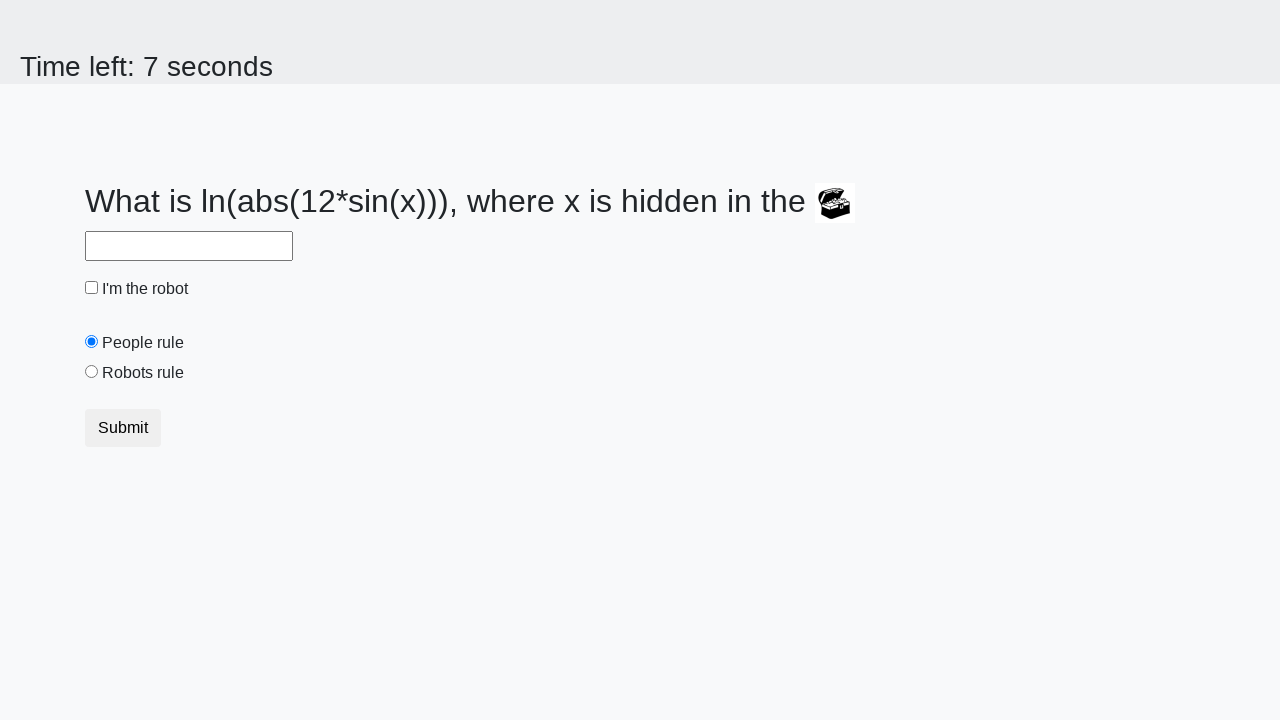